Tests autocomplete dropdown functionality by typing "ind" and selecting "India" from the suggestions

Starting URL: https://rahulshettyacademy.com/dropdownsPractise/

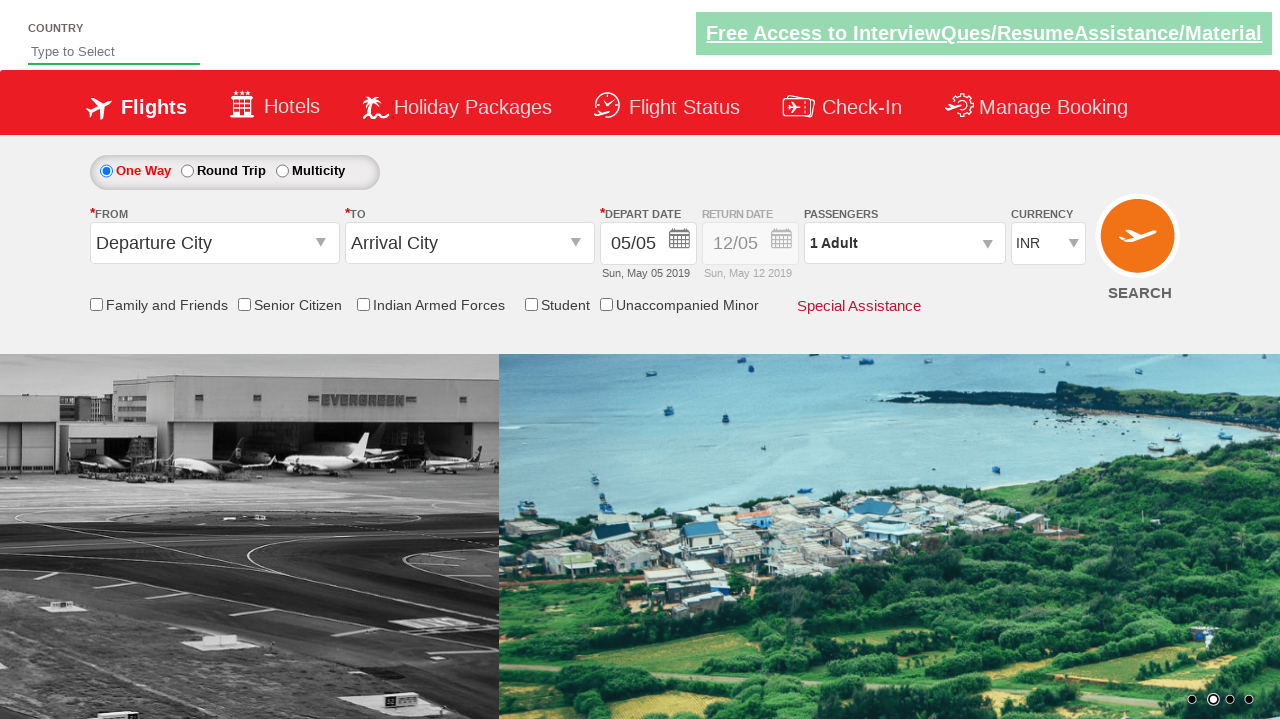

Typed 'ind' into the autosuggest field on #autosuggest
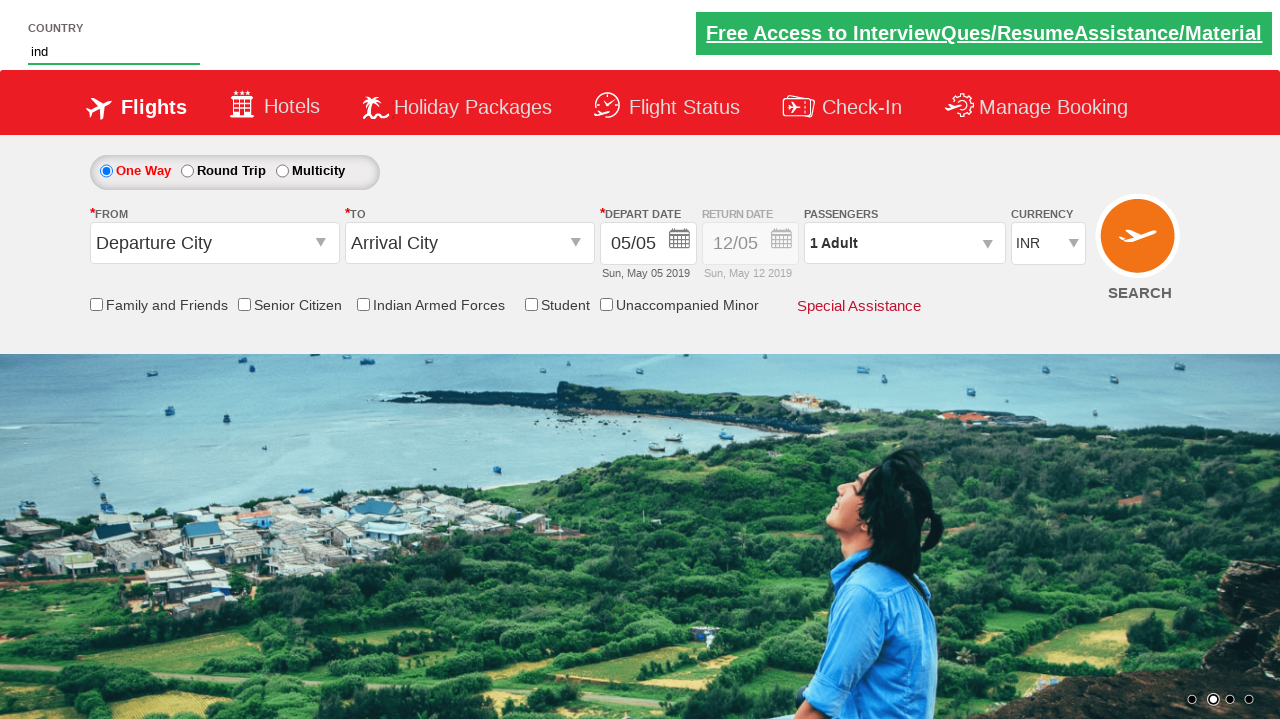

Dropdown suggestions appeared
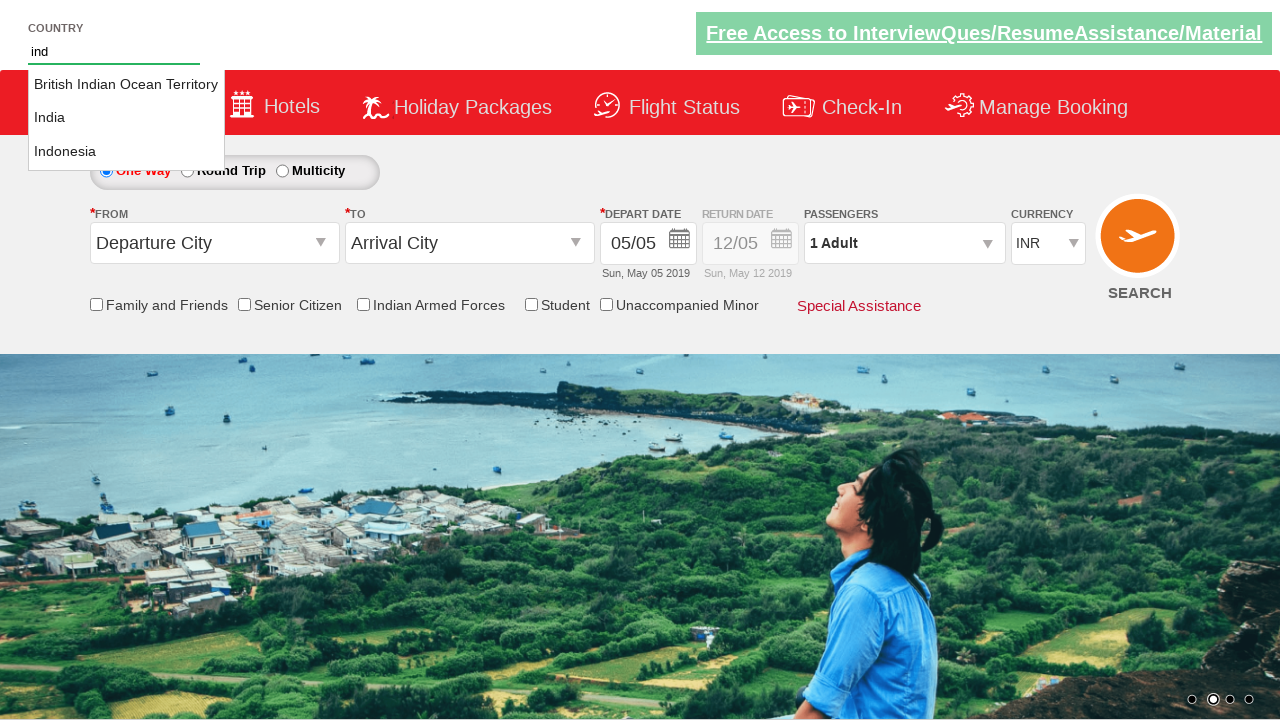

Retrieved all country suggestions from dropdown
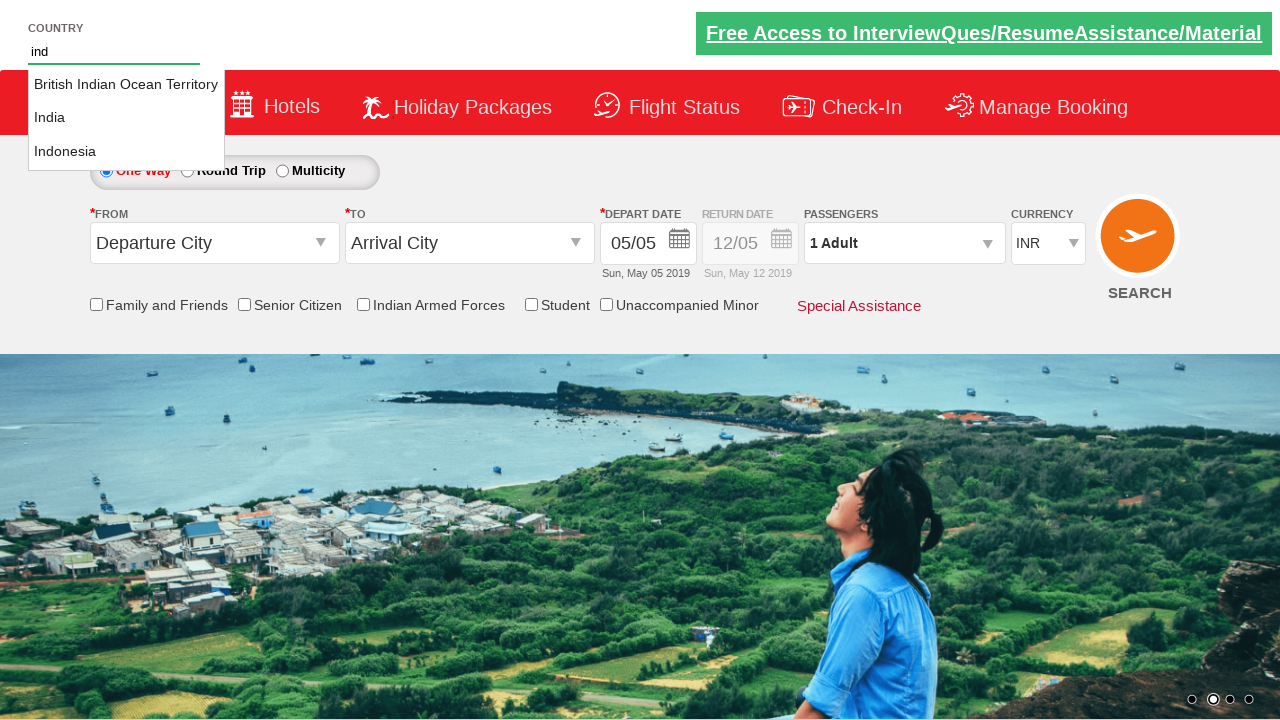

Selected 'India' from the dropdown suggestions at (126, 118) on li.ui-menu-item a >> nth=1
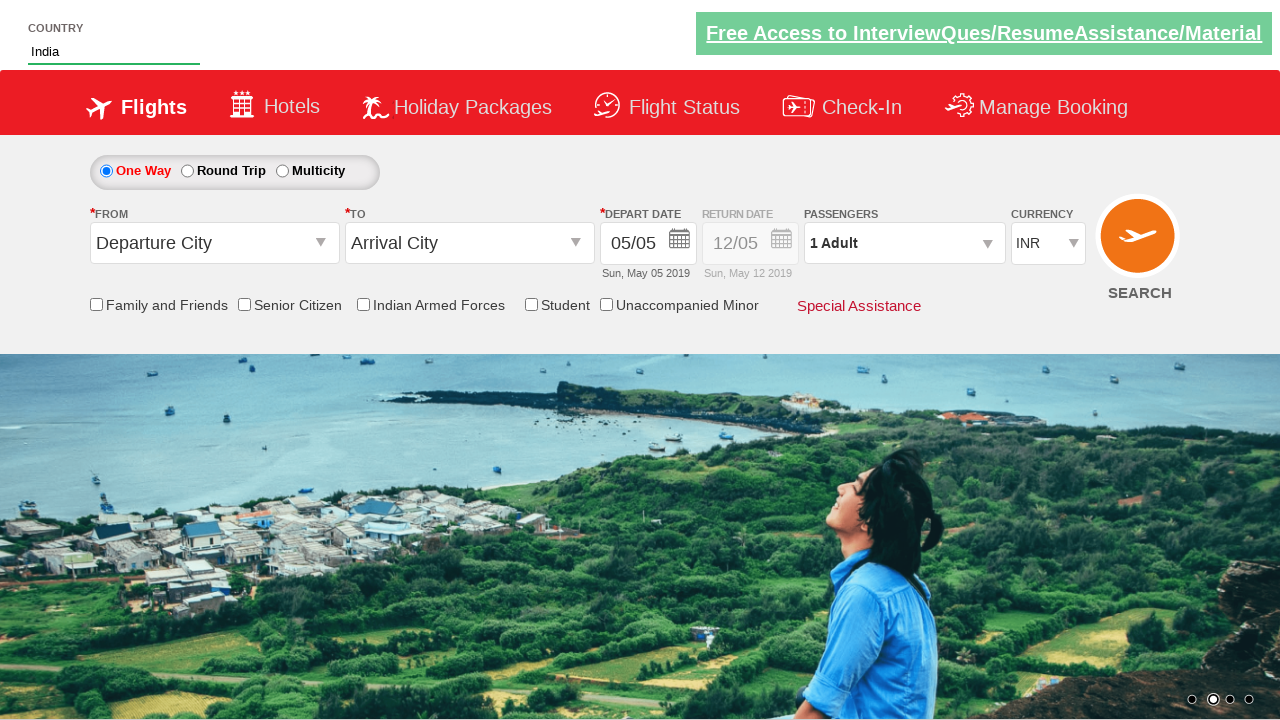

Verified that 'India' was successfully selected in the autosuggest field
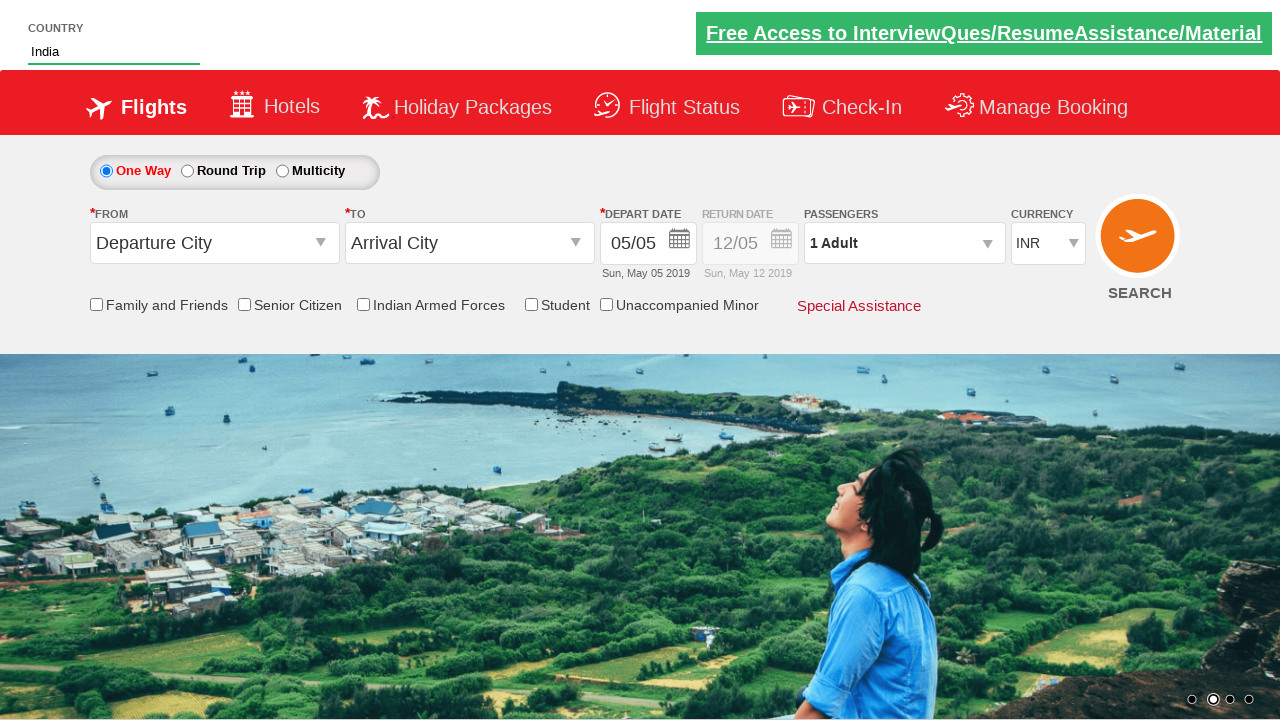

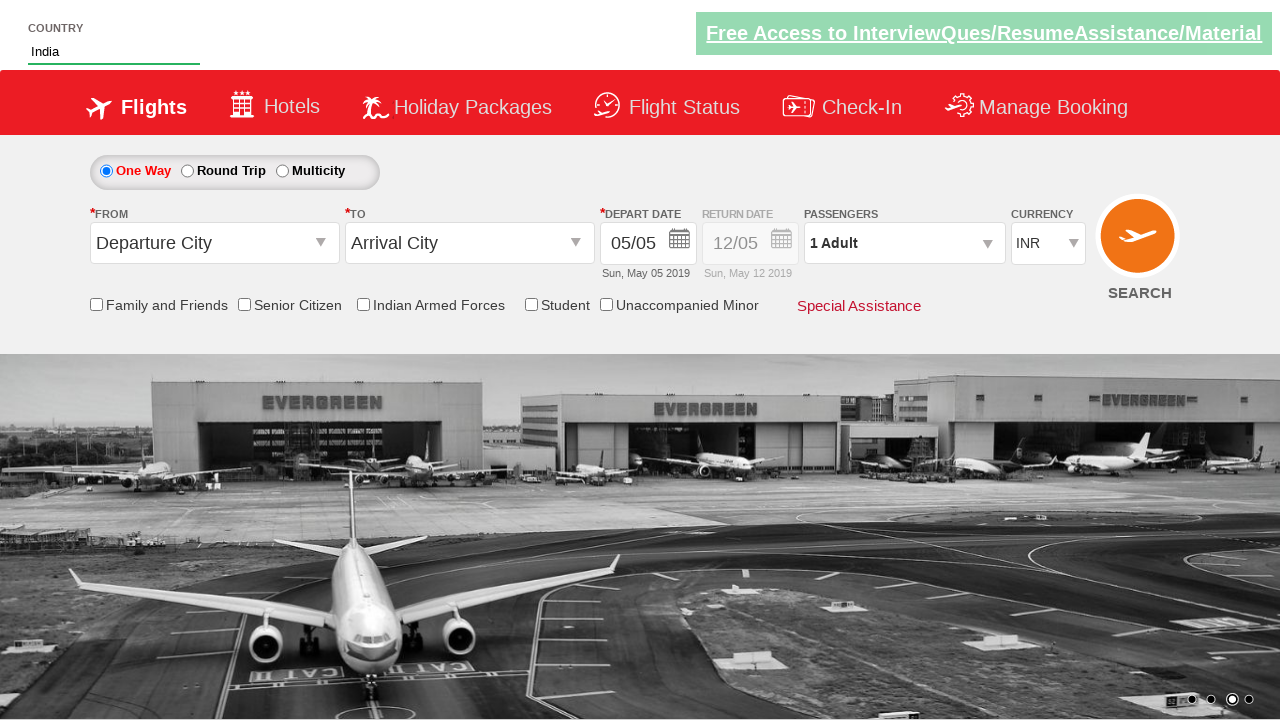